Tests dynamic properties page - verifies color change and visibility after 5 seconds

Starting URL: https://demoqa.com/elements

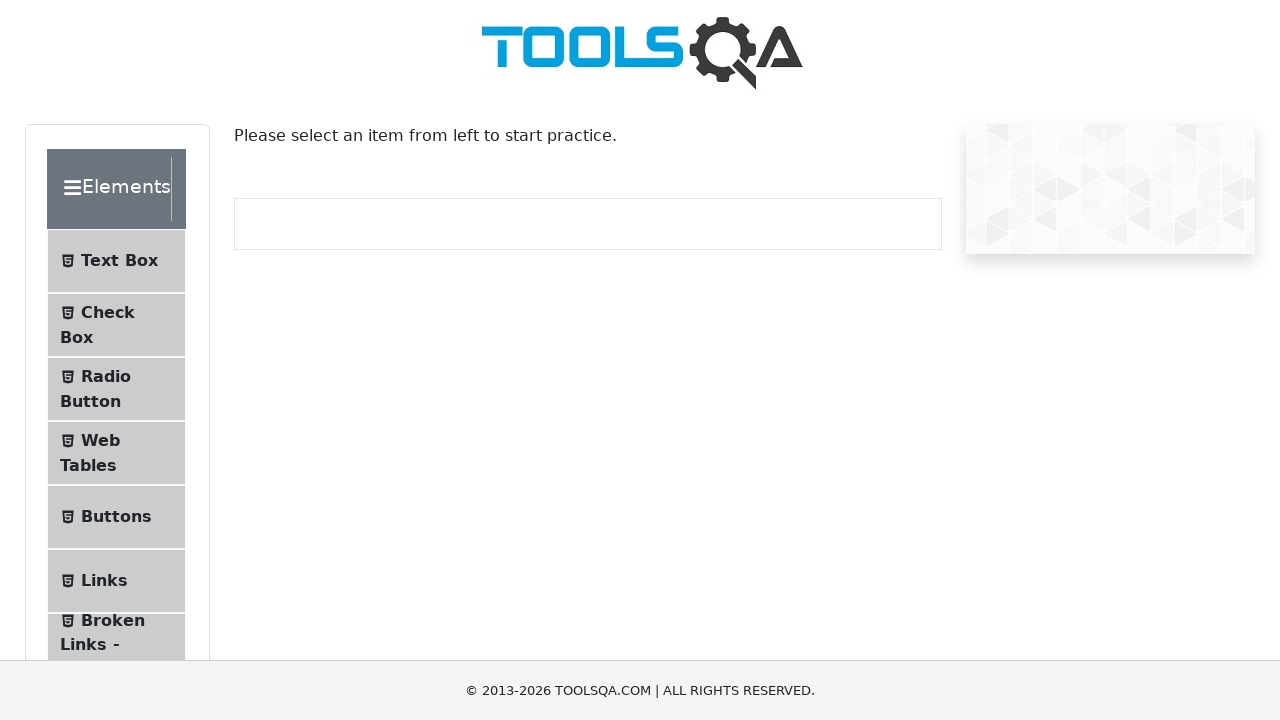

Scrolled Dynamic Properties menu item into view
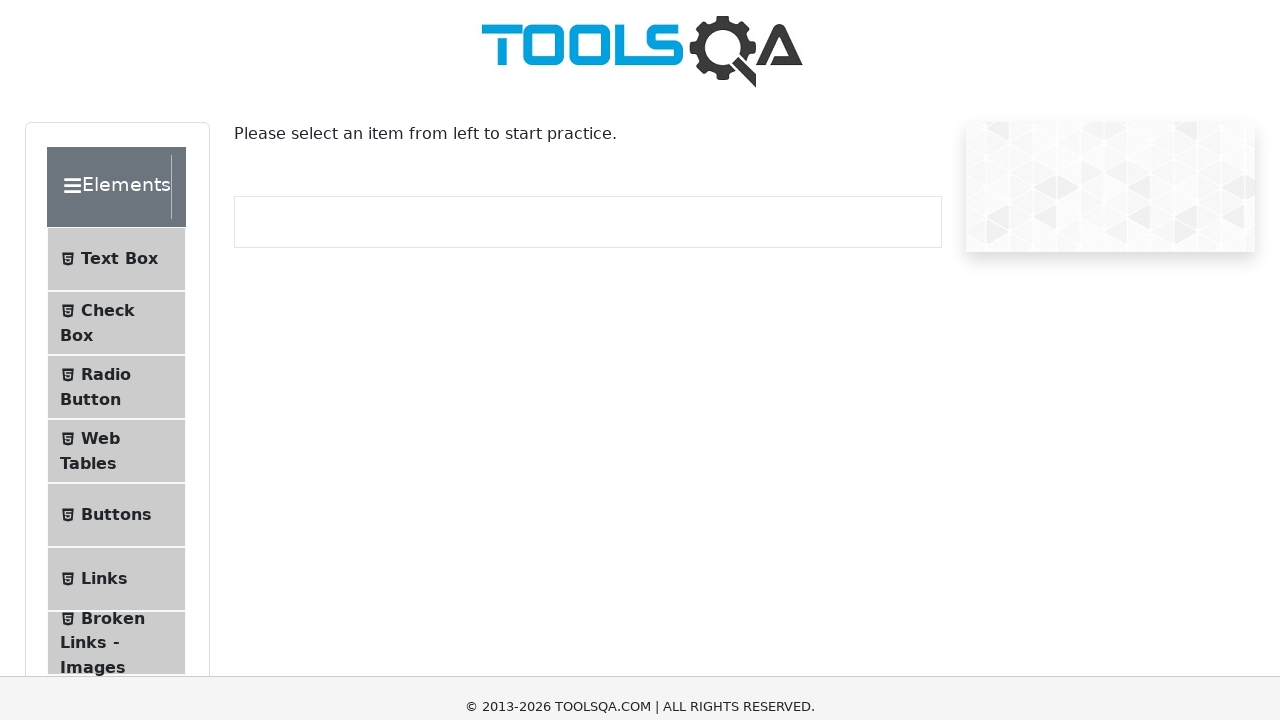

Clicked Dynamic Properties menu item at (116, 123) on #item-8
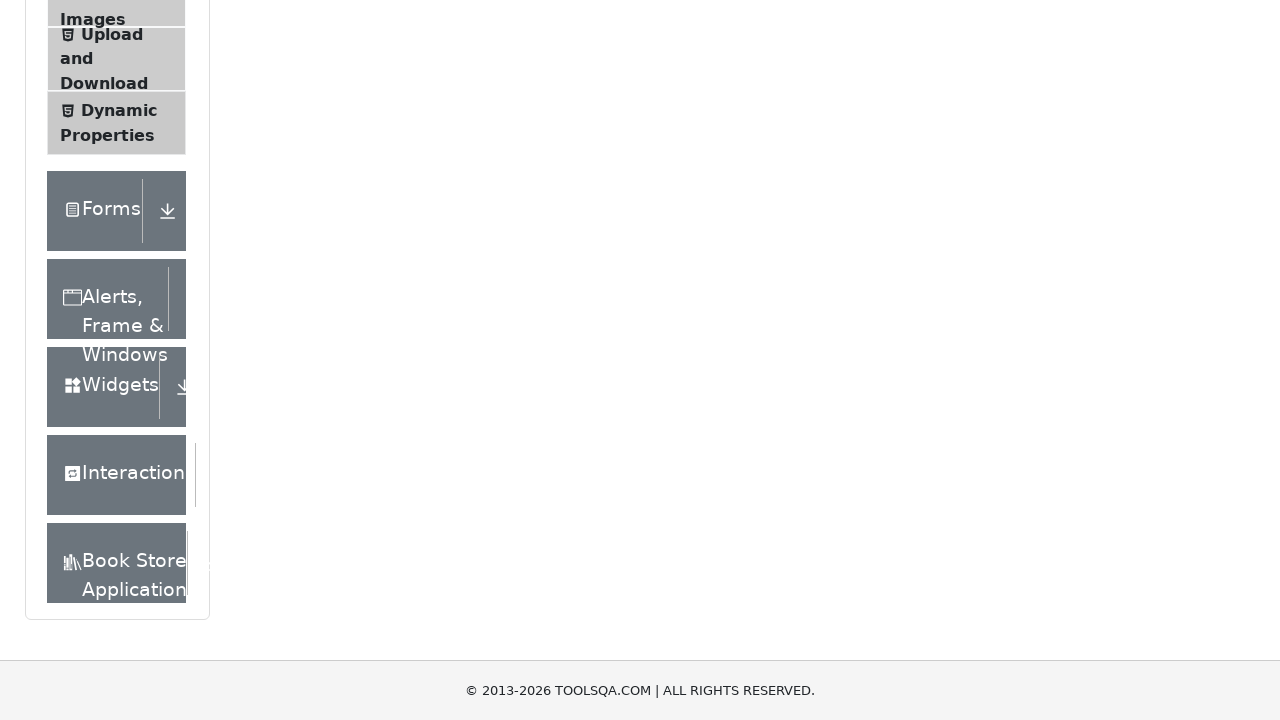

Waited 5 seconds for dynamic elements to load
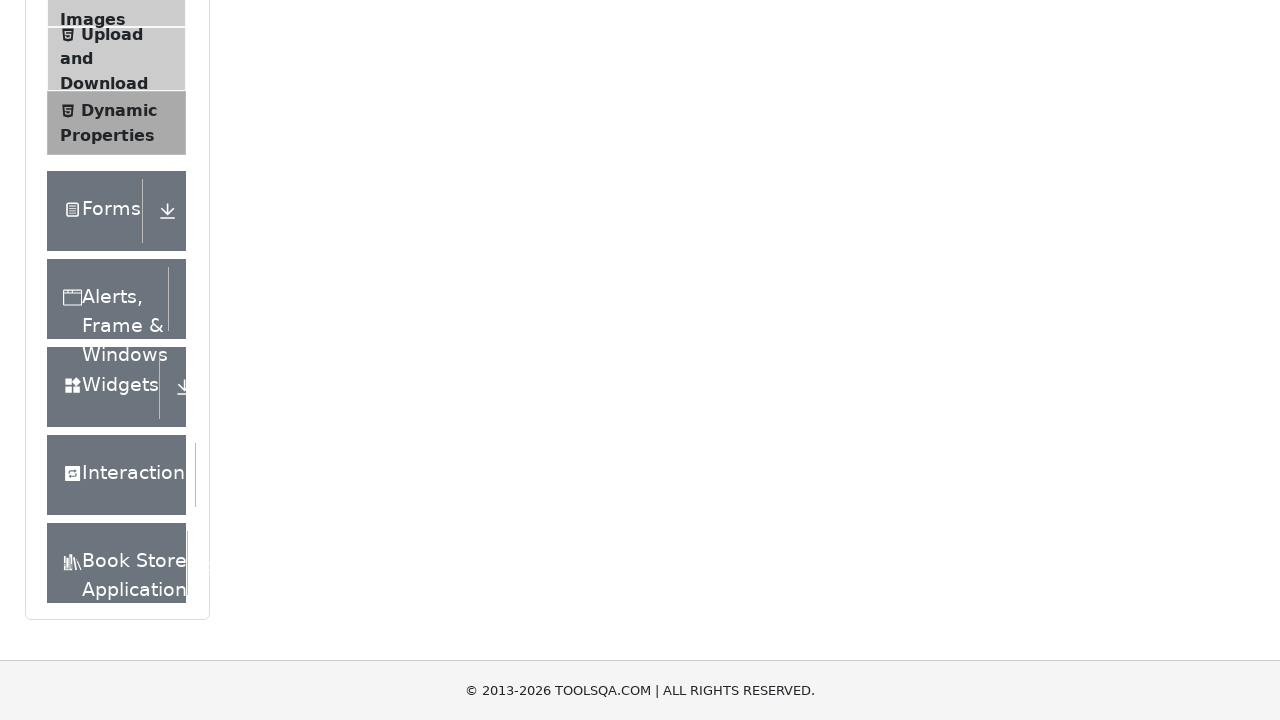

Verified color change button has text-danger class applied
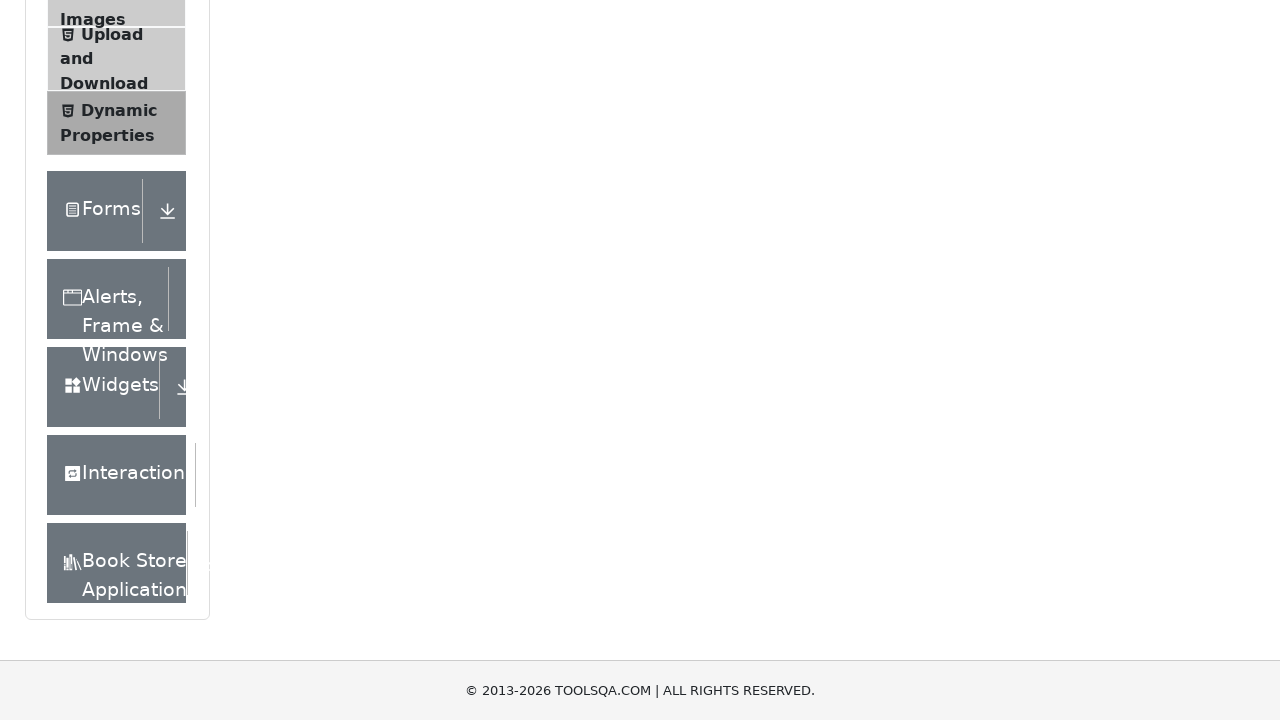

Verified 'Visible After 5 Seconds' button is now visible
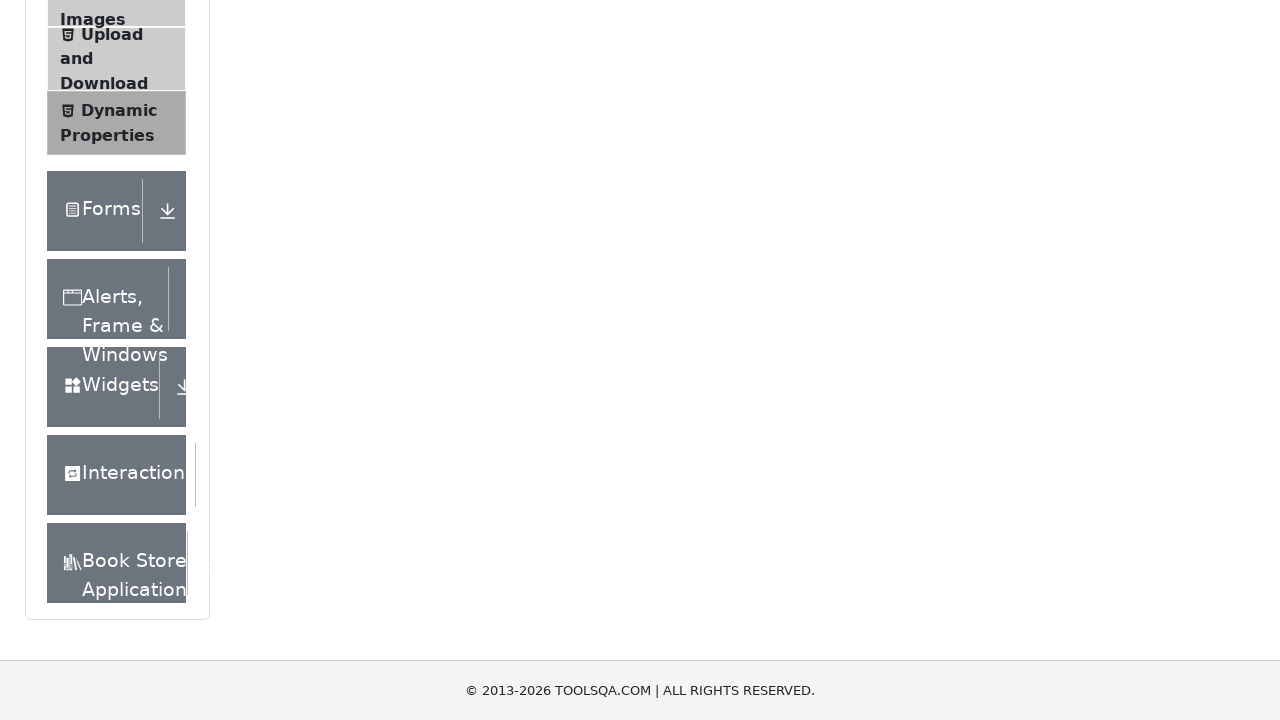

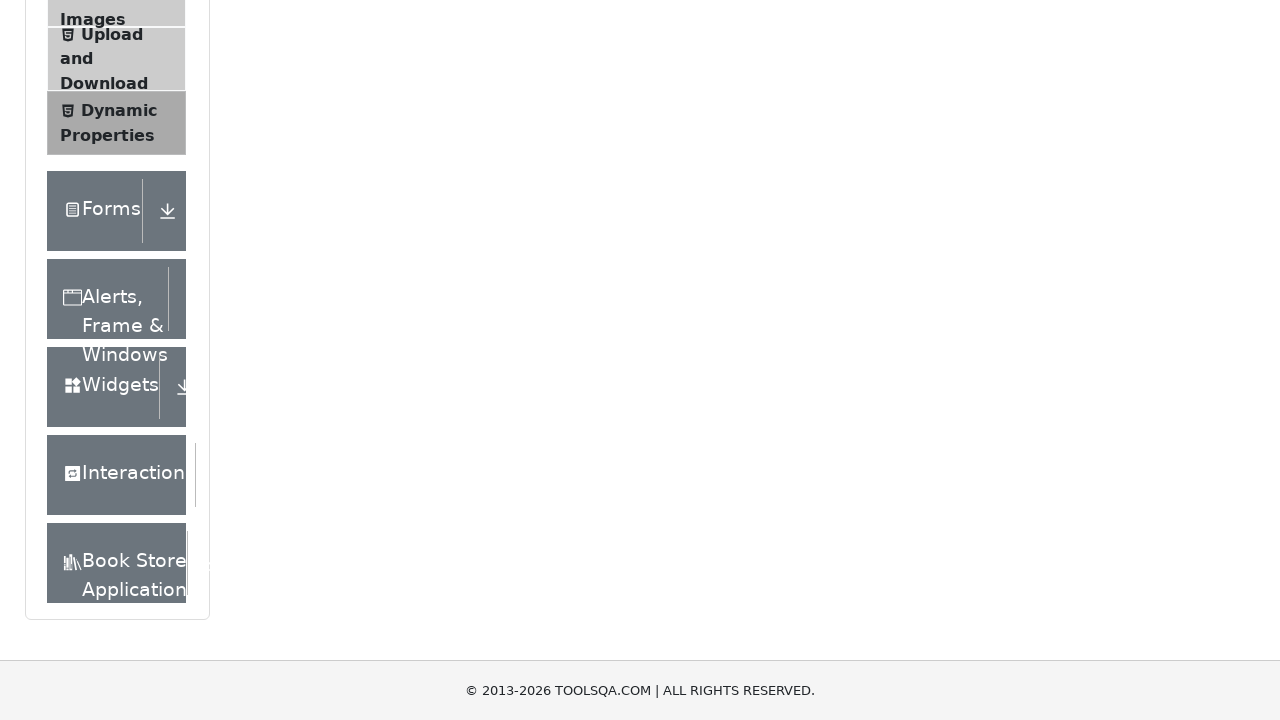